Tests jQuery date picker functionality by clicking on the from and to date fields and selecting dates from the calendar widget

Starting URL: https://www.lambdatest.com/selenium-playground/jquery-date-picker-demo

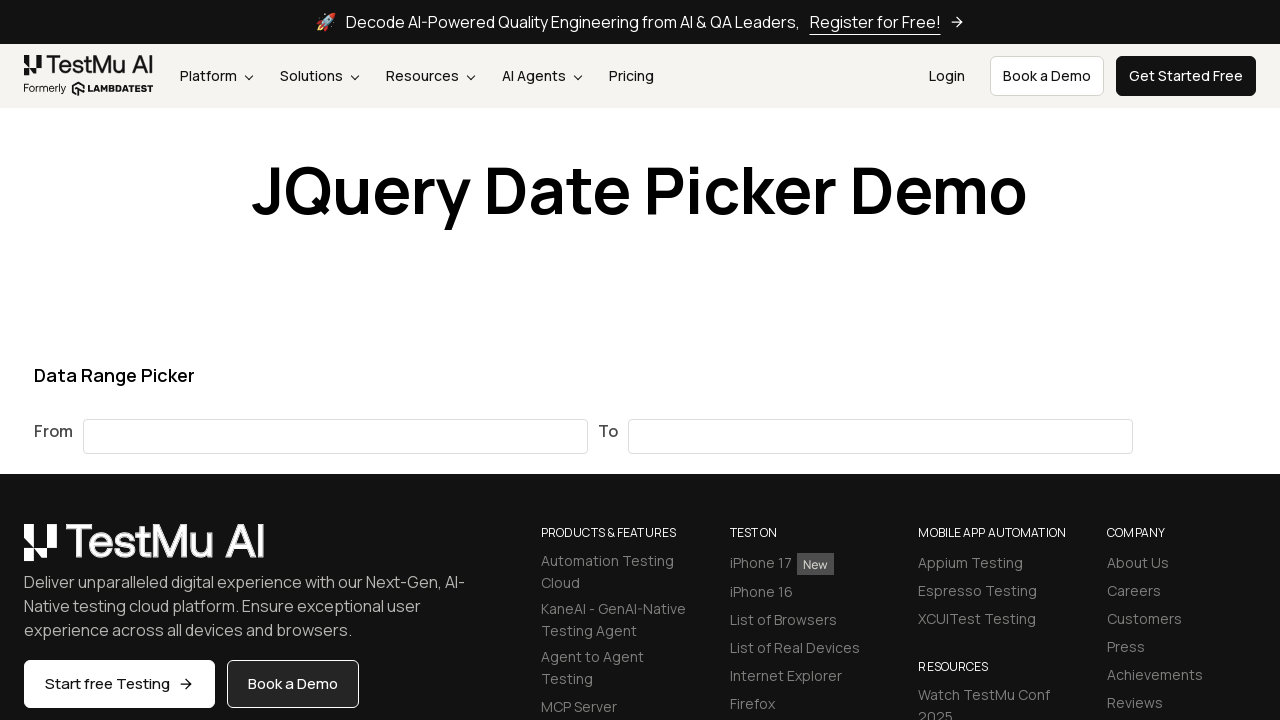

Clicked on the 'from' date picker input field at (336, 436) on xpath=//*[@id="from"]
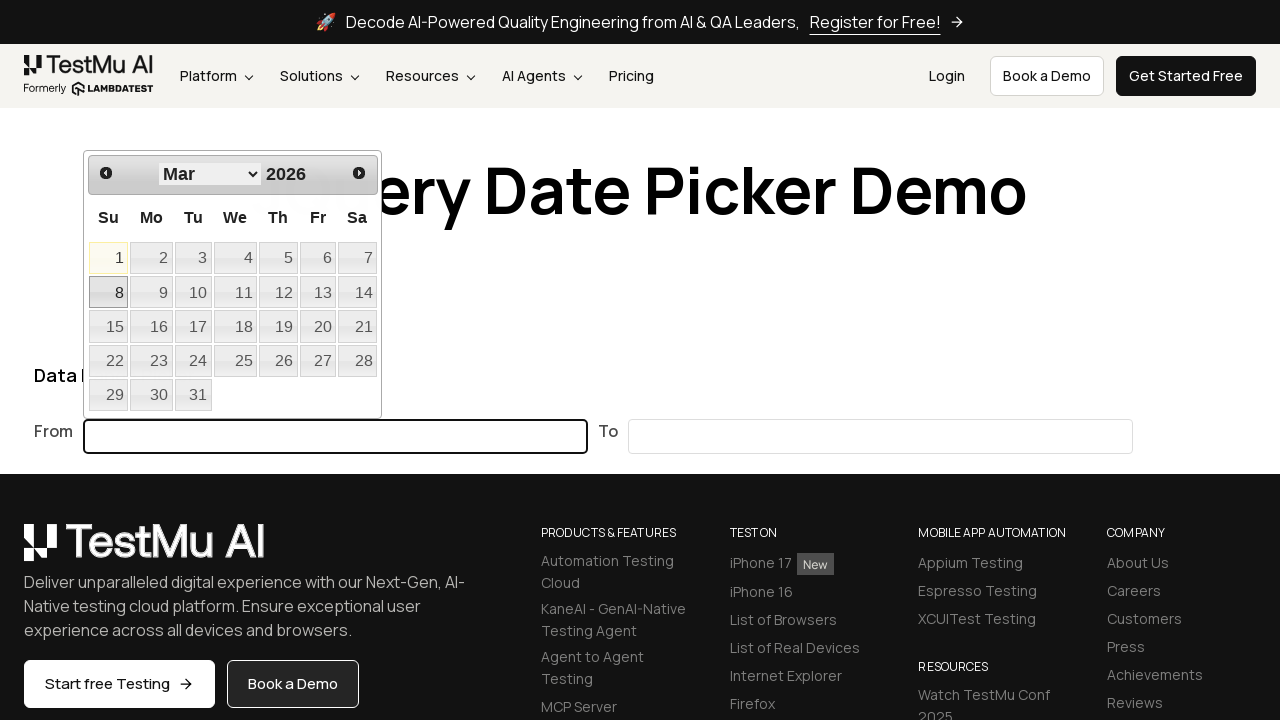

Selected a date from the calendar widget (row 4, column 3) at (193, 361) on xpath=//*[@id="ui-datepicker-div"]/table/tbody/tr[4]/td[3]/a
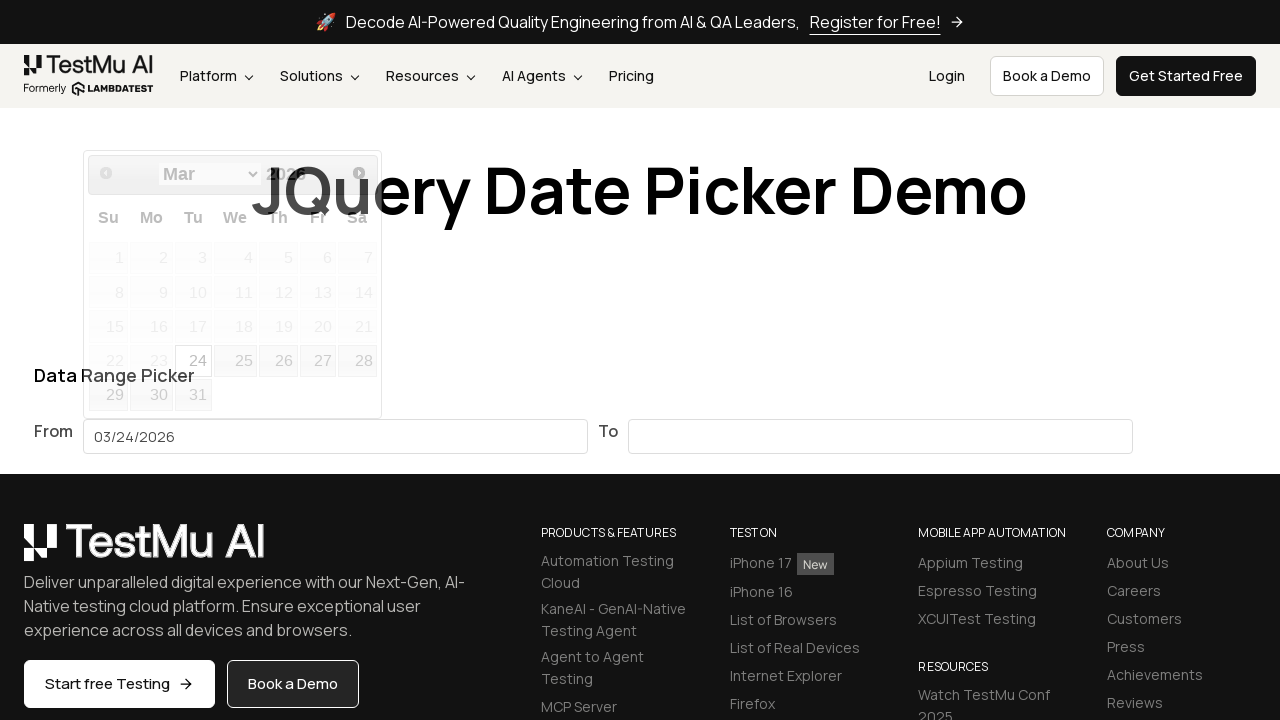

Clicked on the 'to' date picker input field at (880, 436) on xpath=//*[@id="to"]
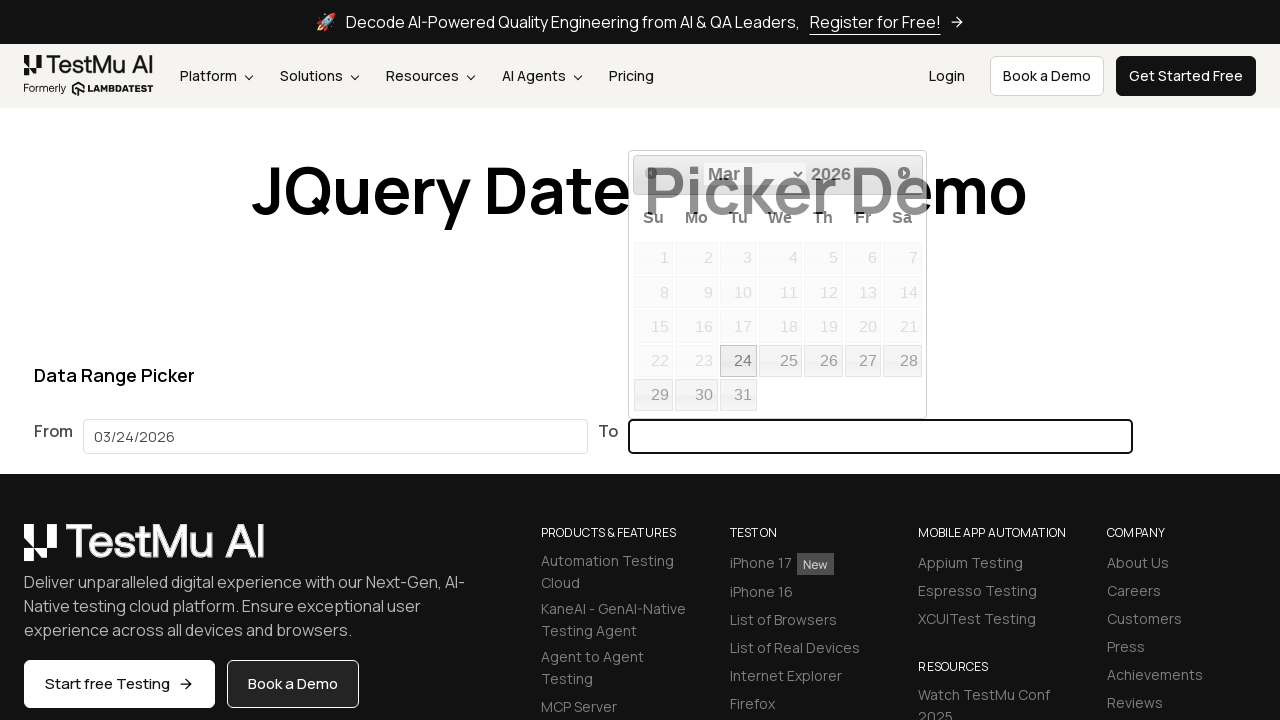

Selected a date from the calendar widget (row 4, column 6) at (863, 361) on xpath=//*[@id="ui-datepicker-div"]/table/tbody/tr[4]/td[6]/a
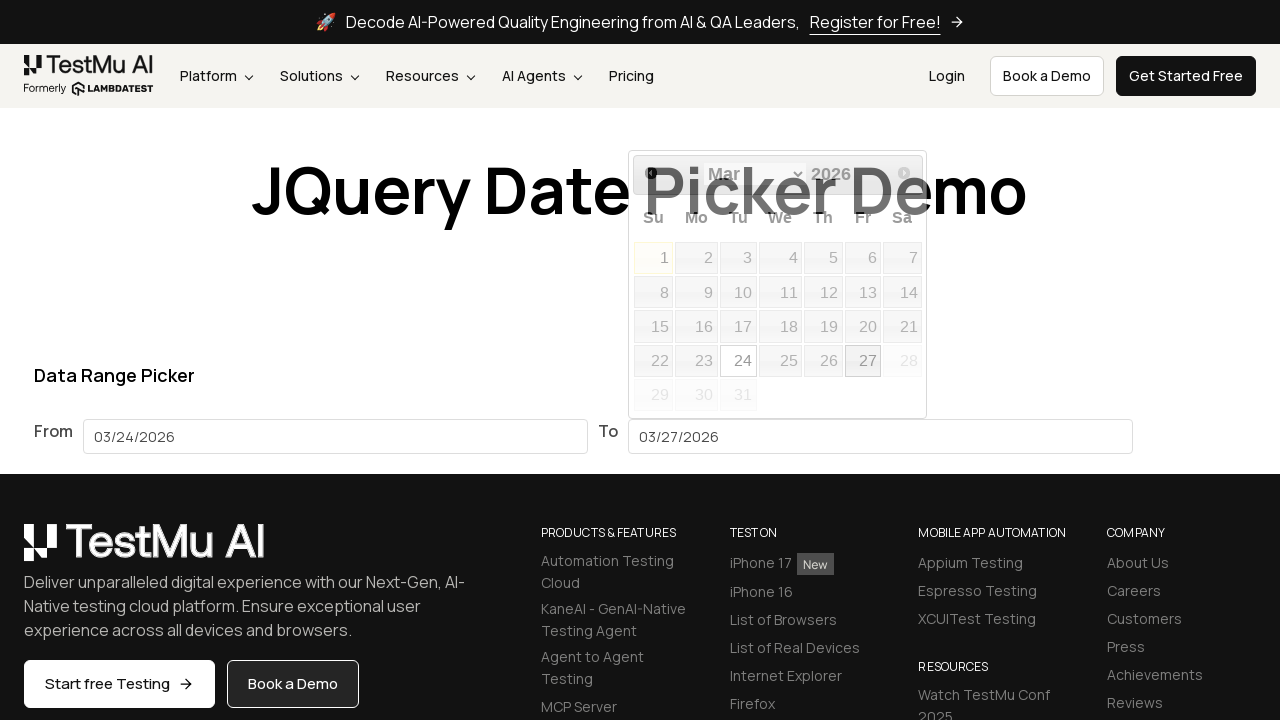

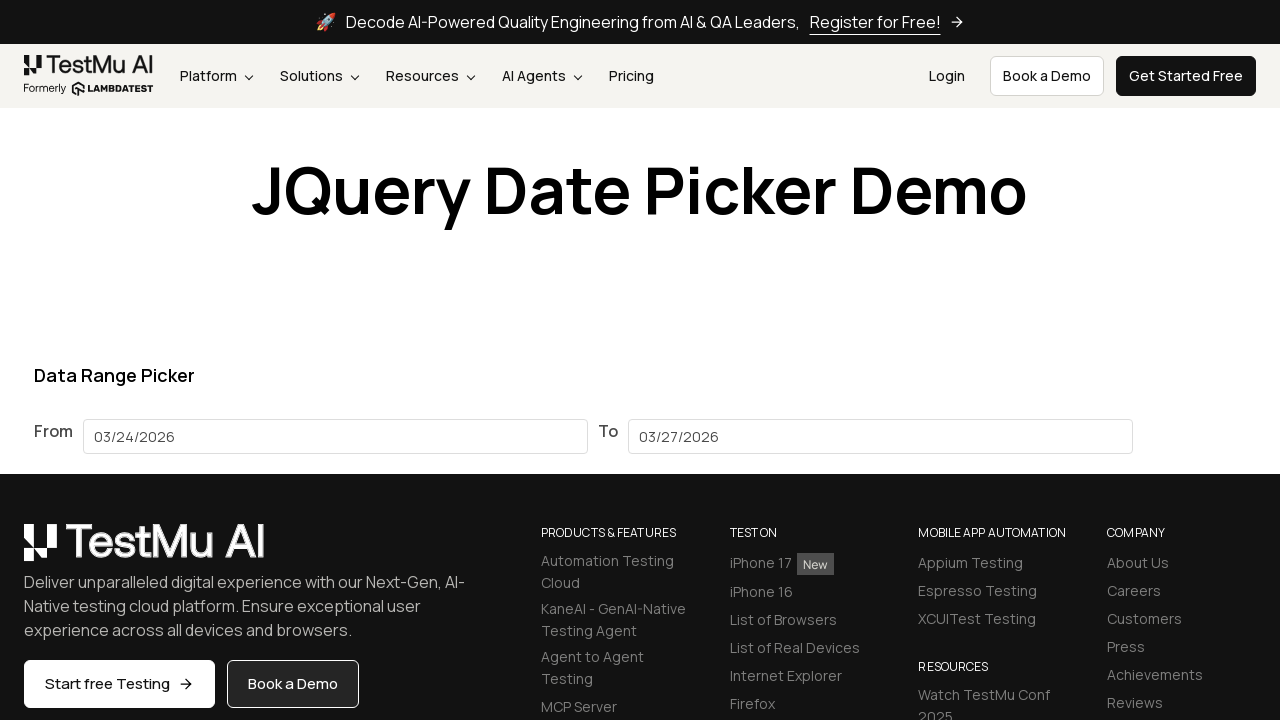